Tests lastName field validation with lowercase and numbers exceeding 50 length

Starting URL: https://buggy.justtestit.org/register

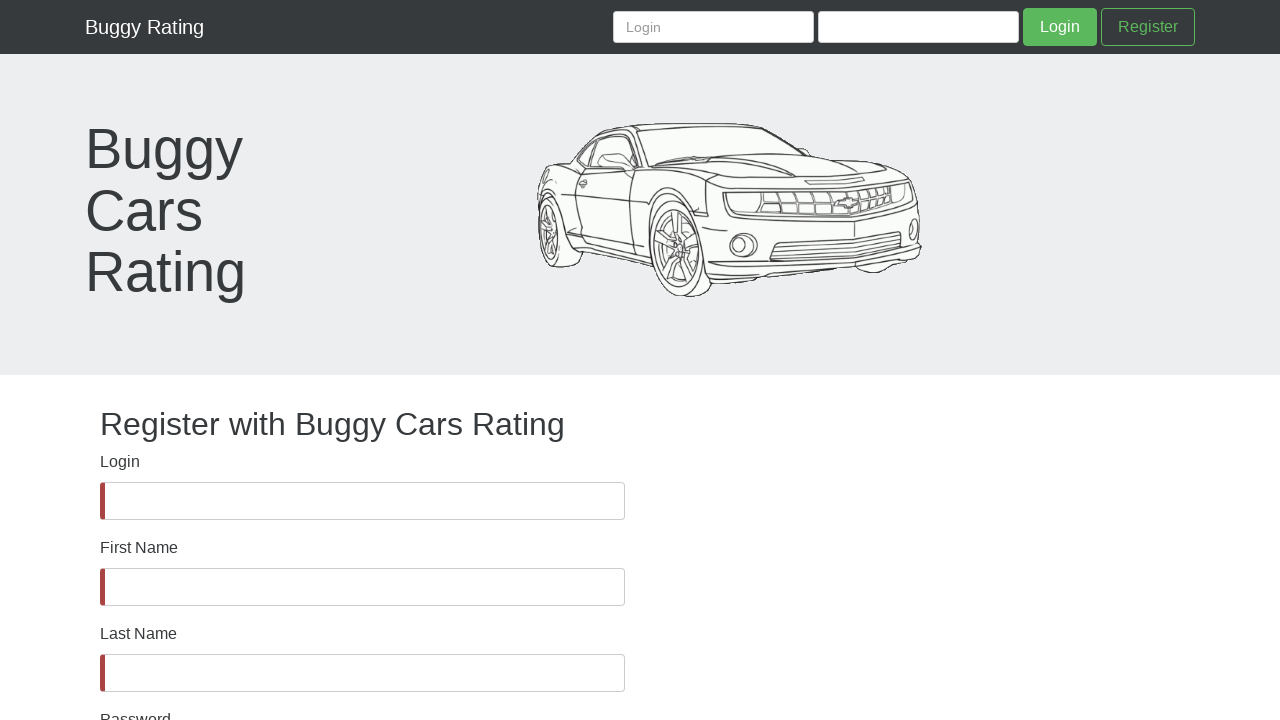

Waited for lastName field to be visible
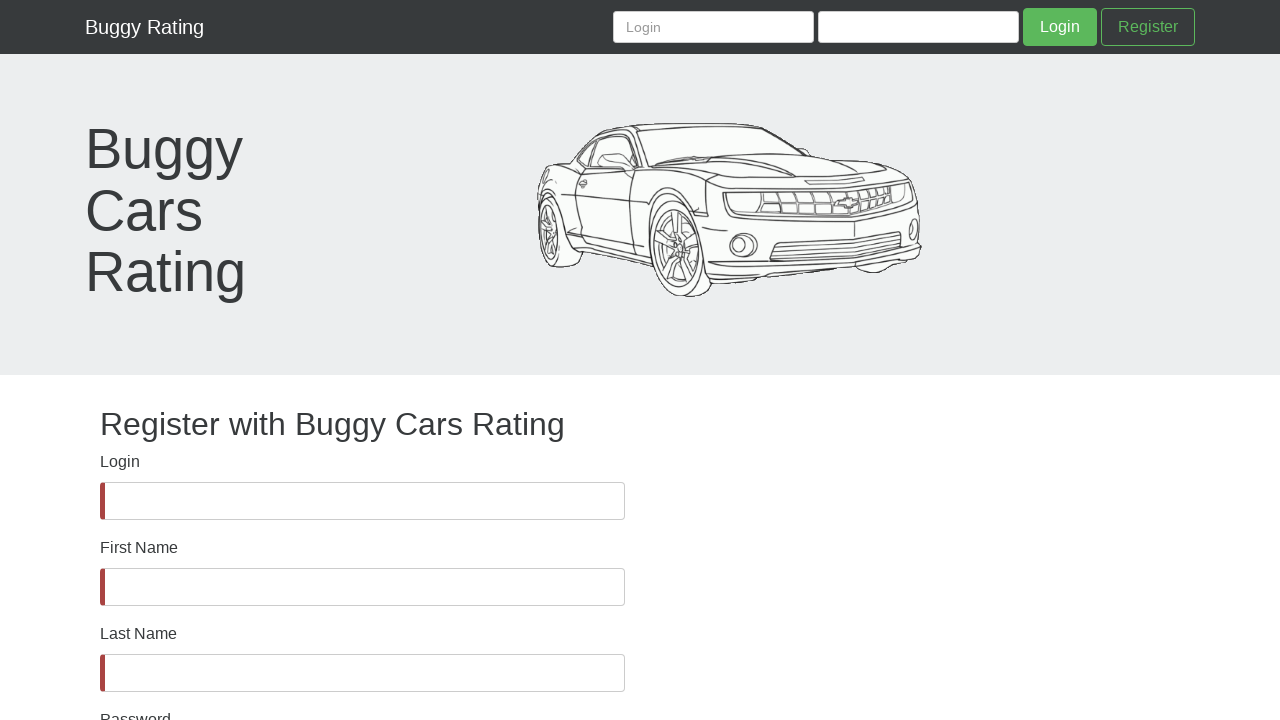

Filled lastName field with lowercase letters and numbers exceeding 50 characters on #lastName
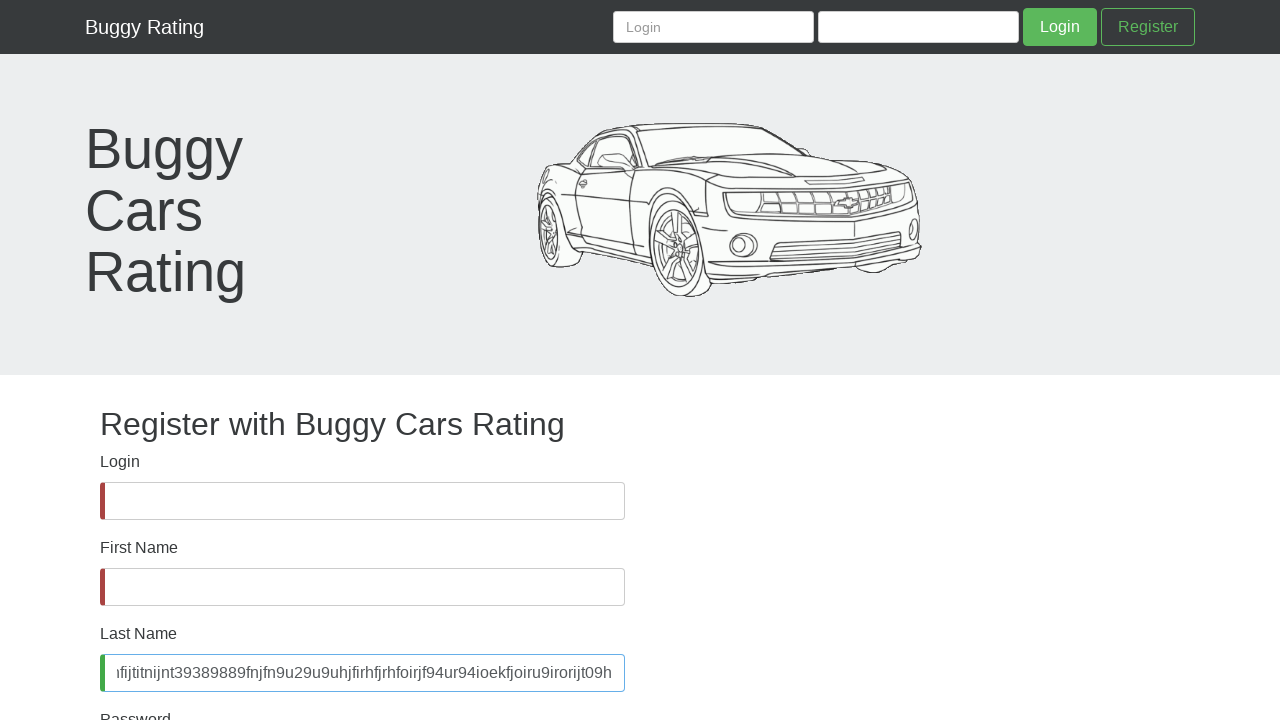

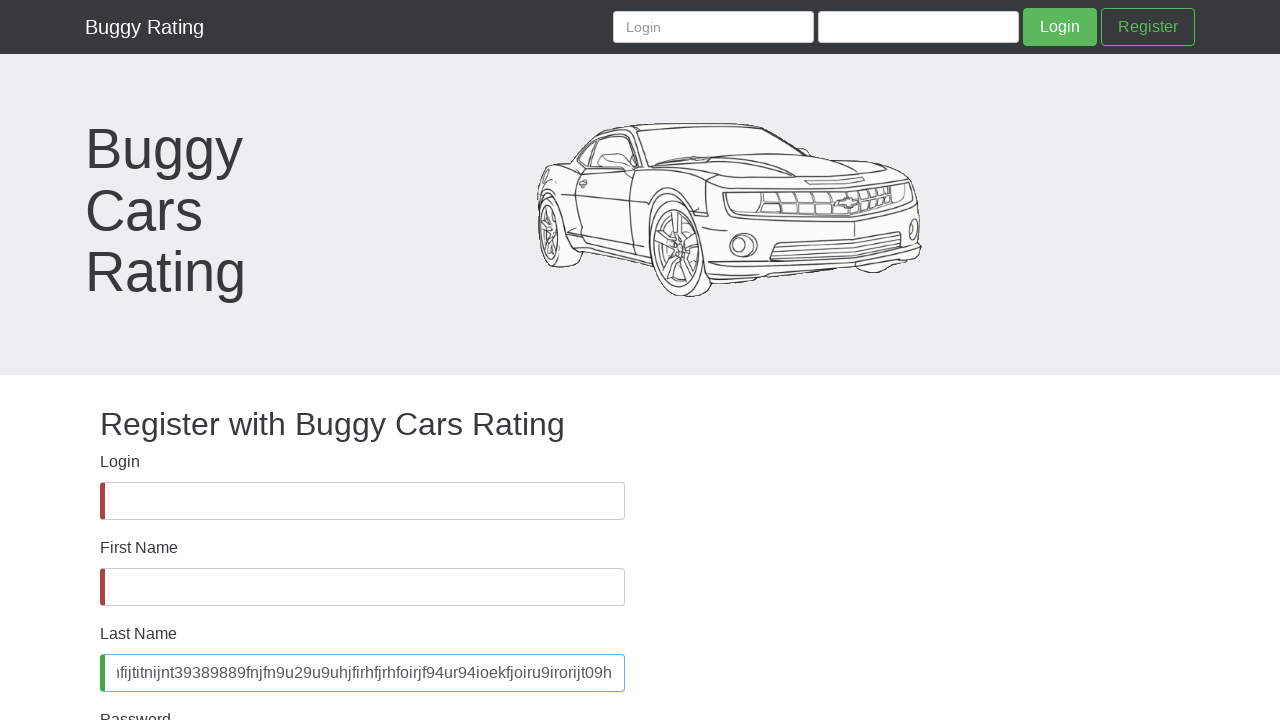